Navigates to a forex sentiment analysis tool and clicks on a specific currency pair symbol to view its trading sentiment ratios.

Starting URL: https://fxssi.com/tools/current-ratio?filter=AUDJPY

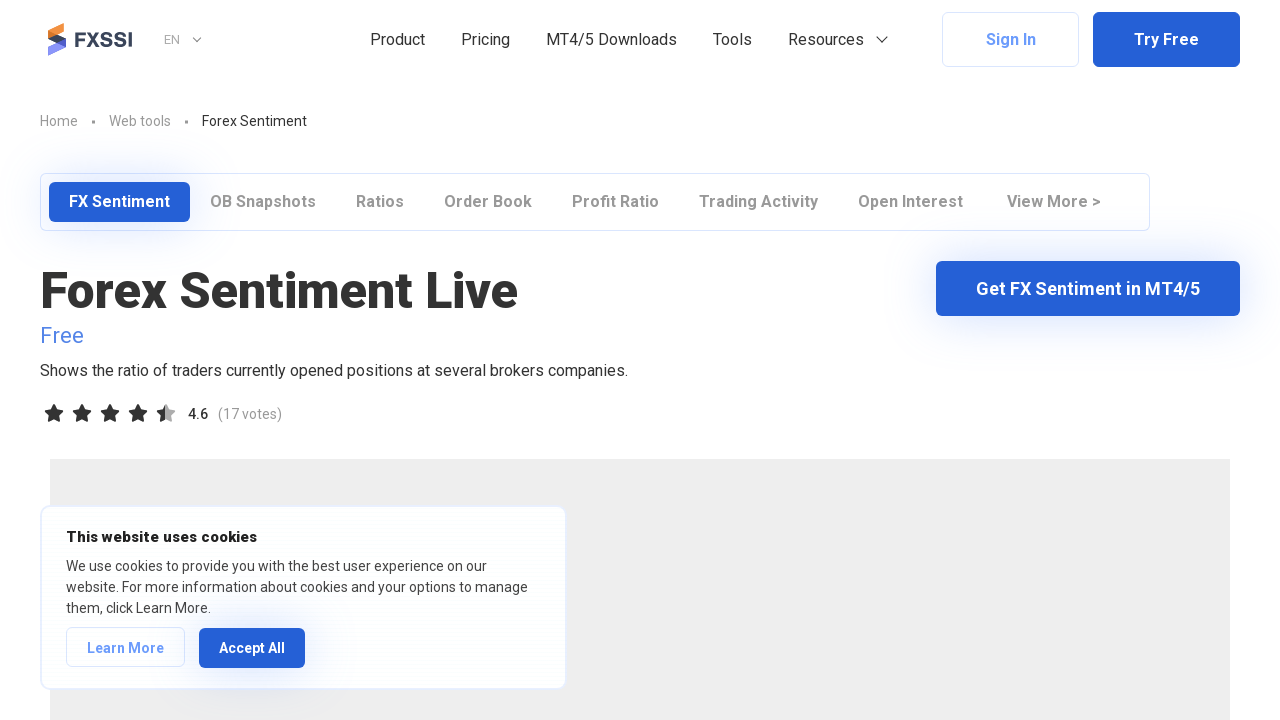

Waited for currency pair buttons to load on the forex sentiment analysis tool
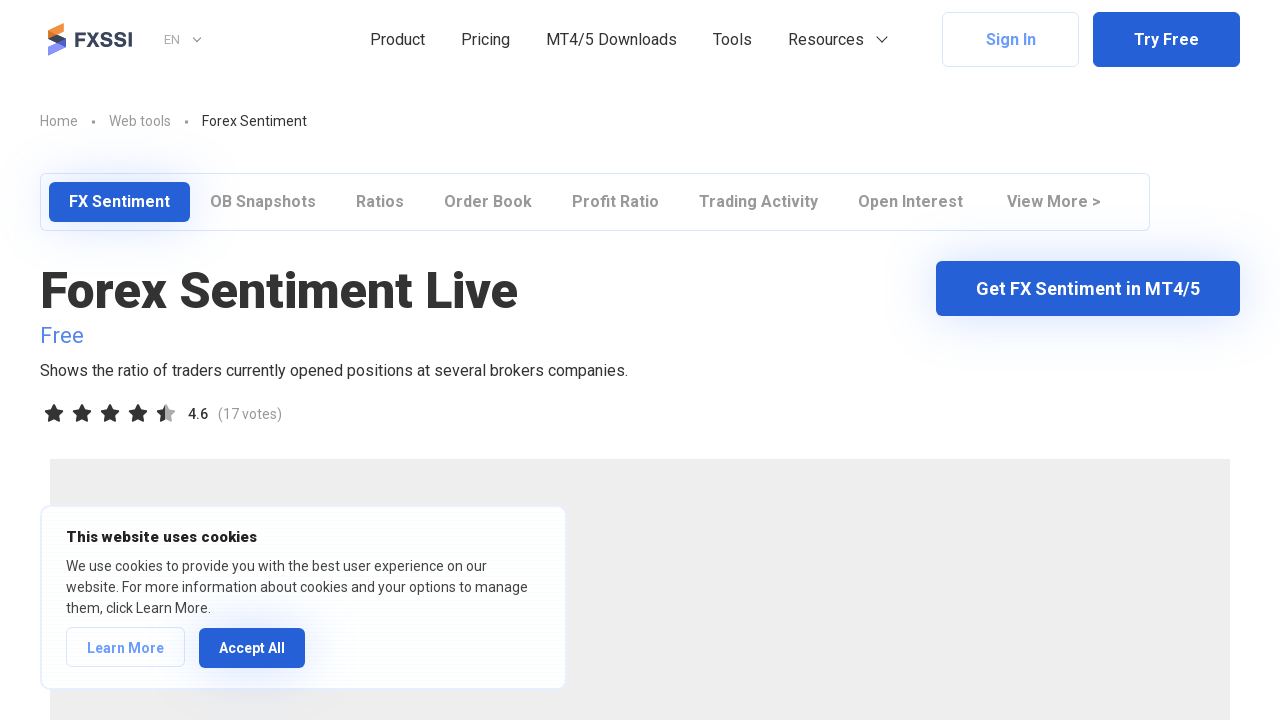

Clicked on EURUSD currency pair symbol at (955, 360) on div.tool-button:text("EURUSD")
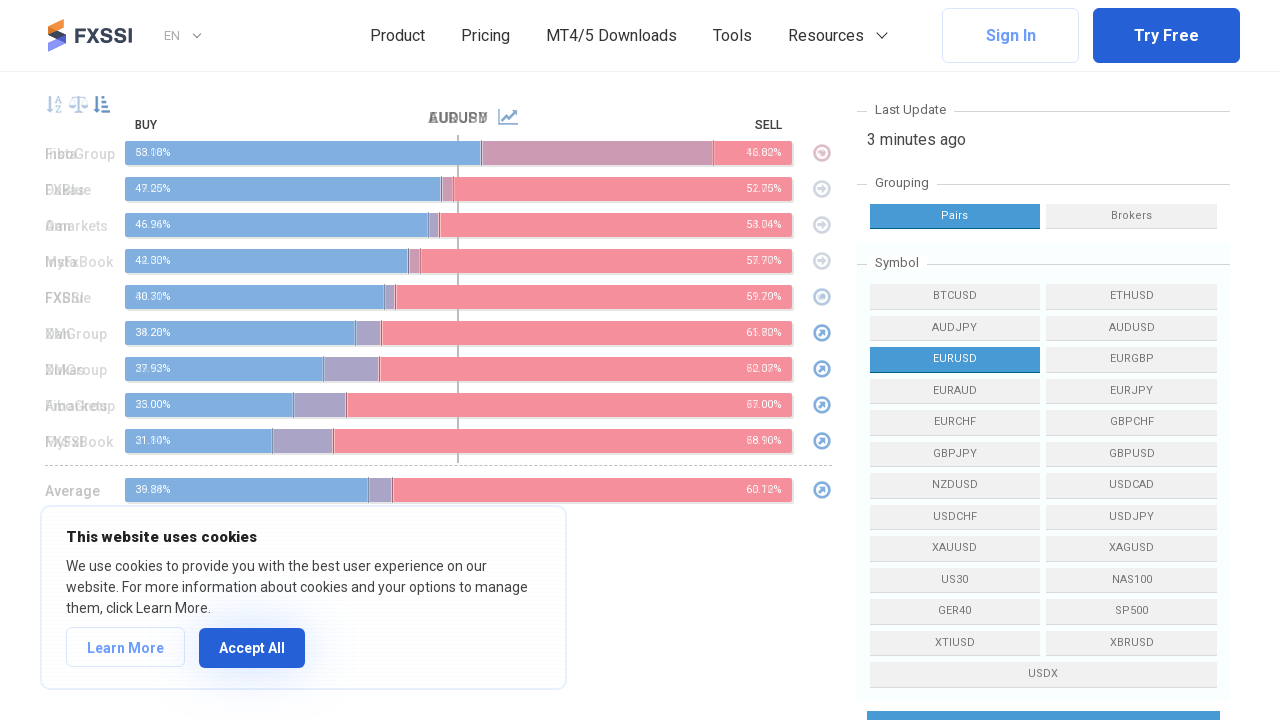

Sentiment ratio data loaded for the selected currency pair
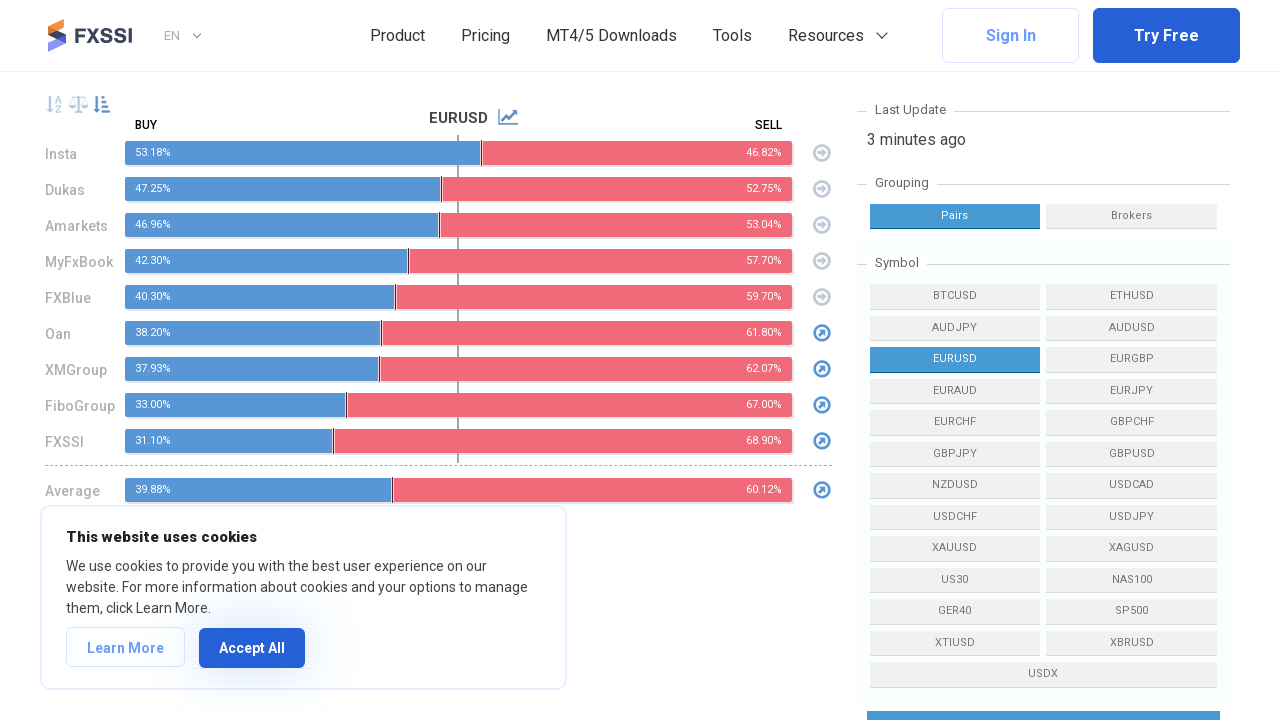

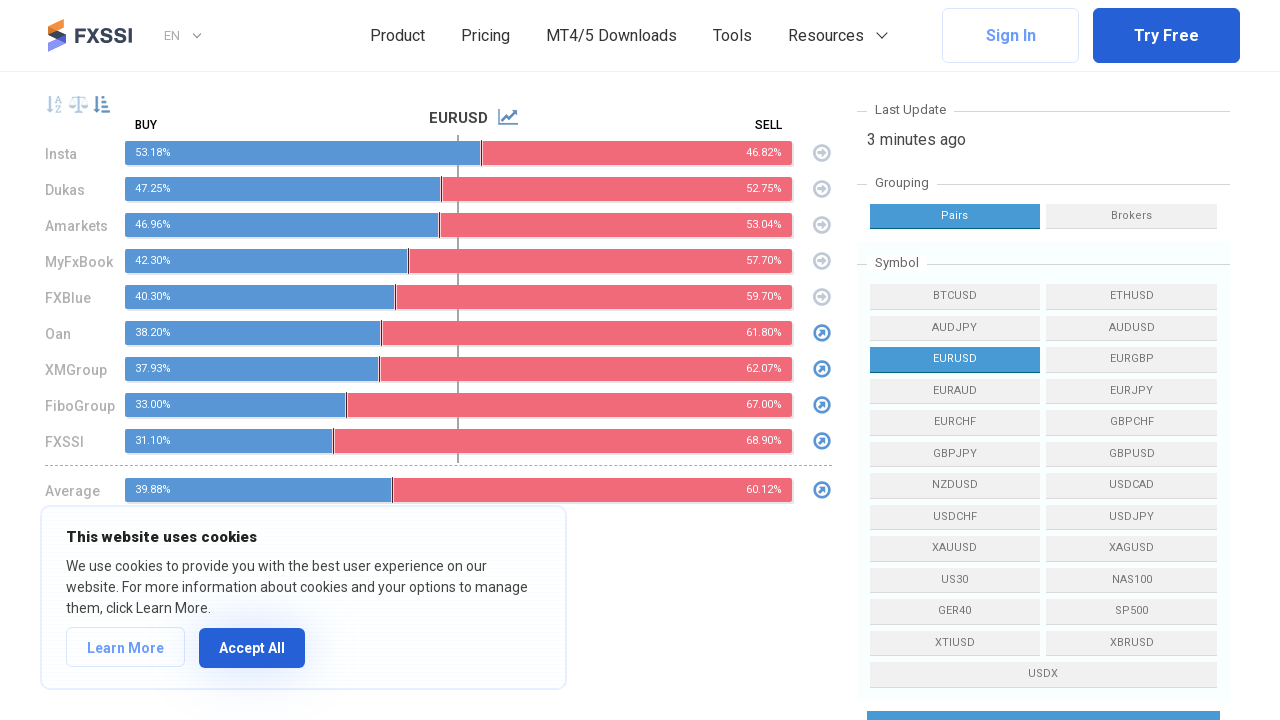